Adds two new todo items to the todo list and verifies they are added

Starting URL: https://example.cypress.io/todo

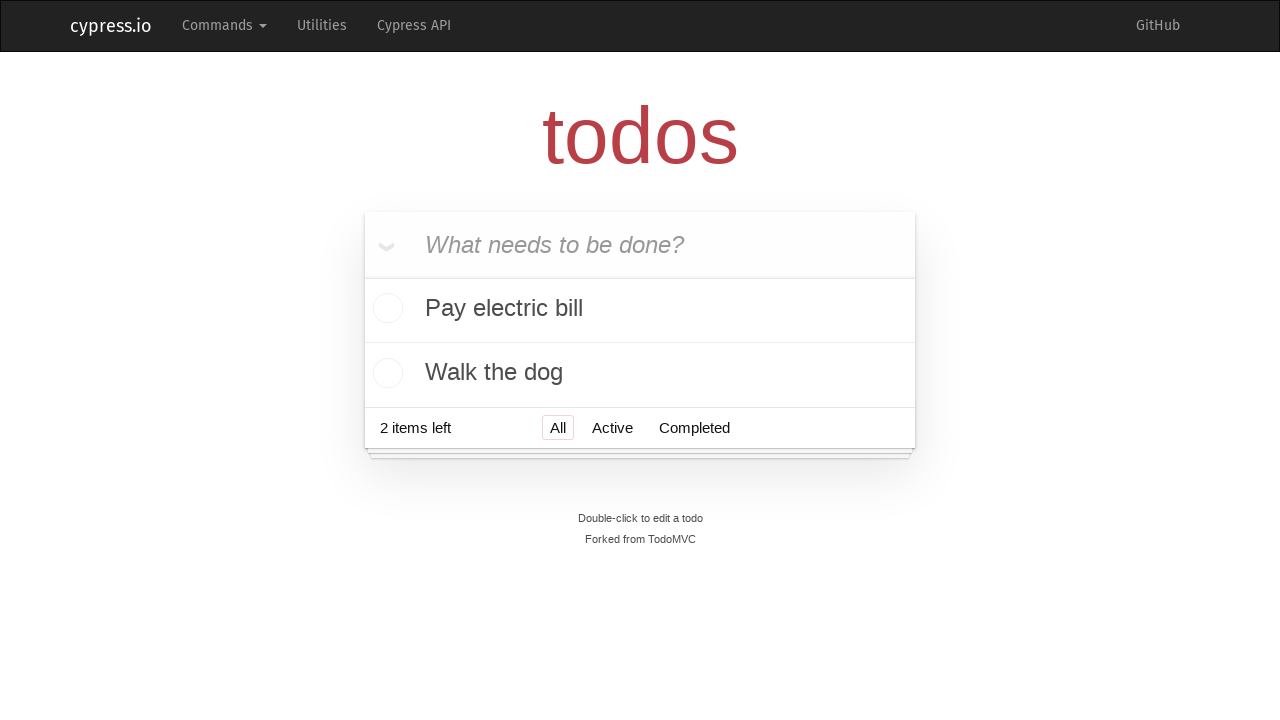

Filled new todo input field with 'Buy milk' on .new-todo
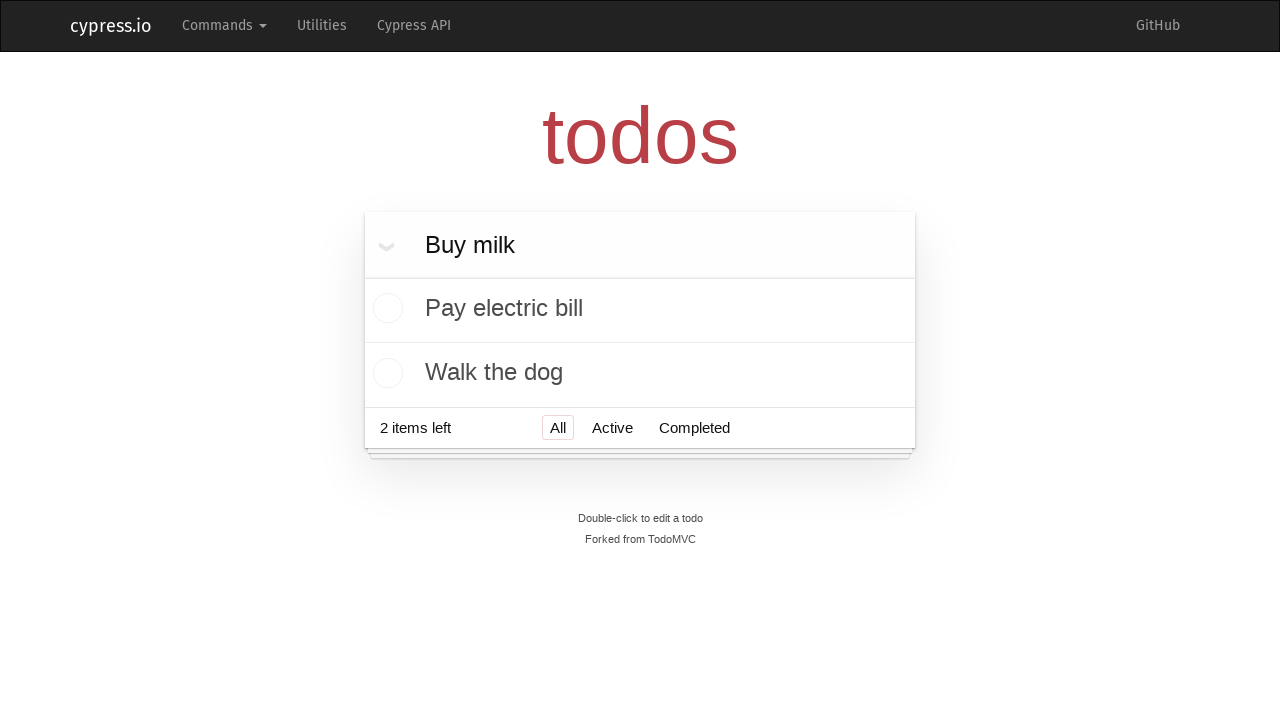

Pressed Enter to add first todo item on .new-todo
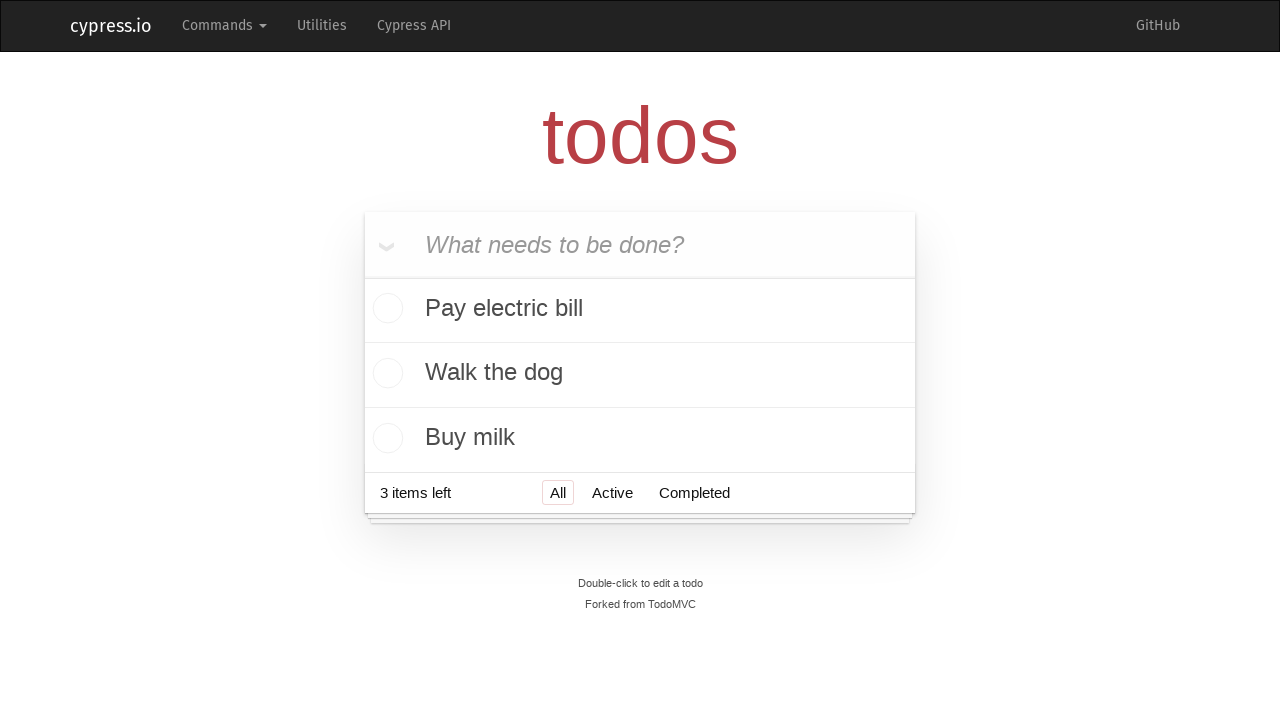

Filled new todo input field with 'Write TestNG tests' on .new-todo
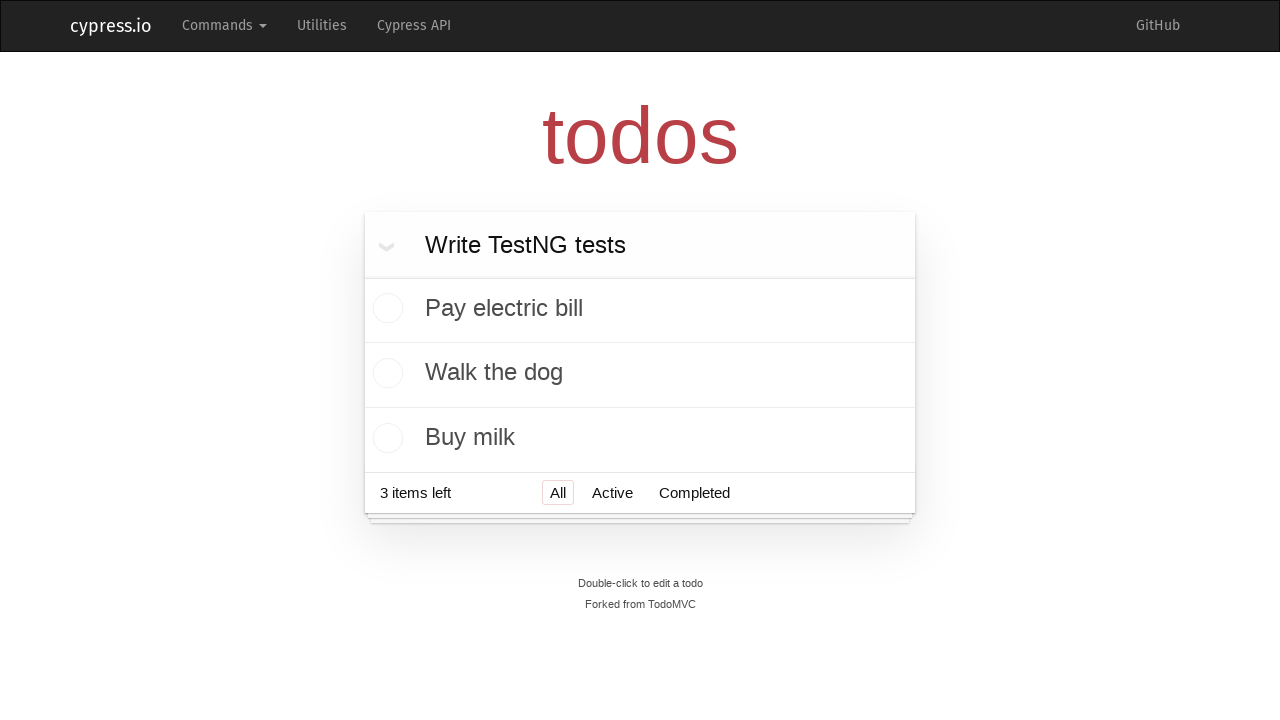

Pressed Enter to add second todo item on .new-todo
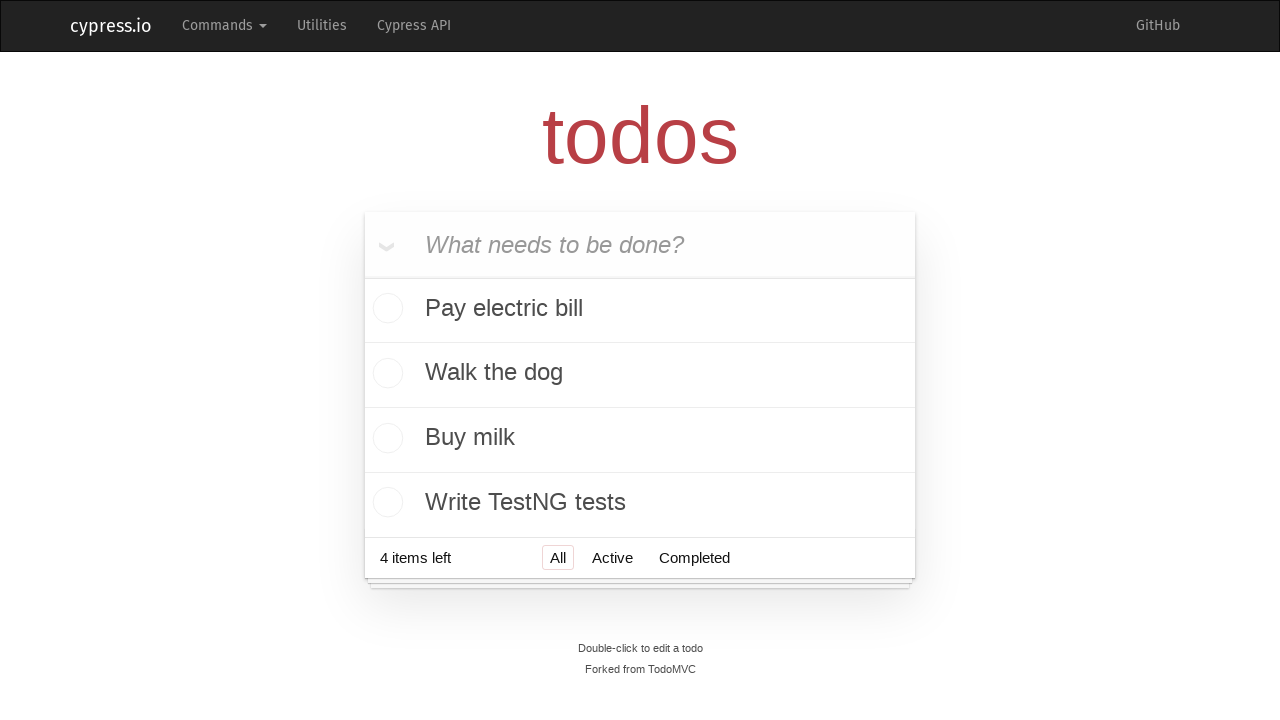

Located all todo items in the list
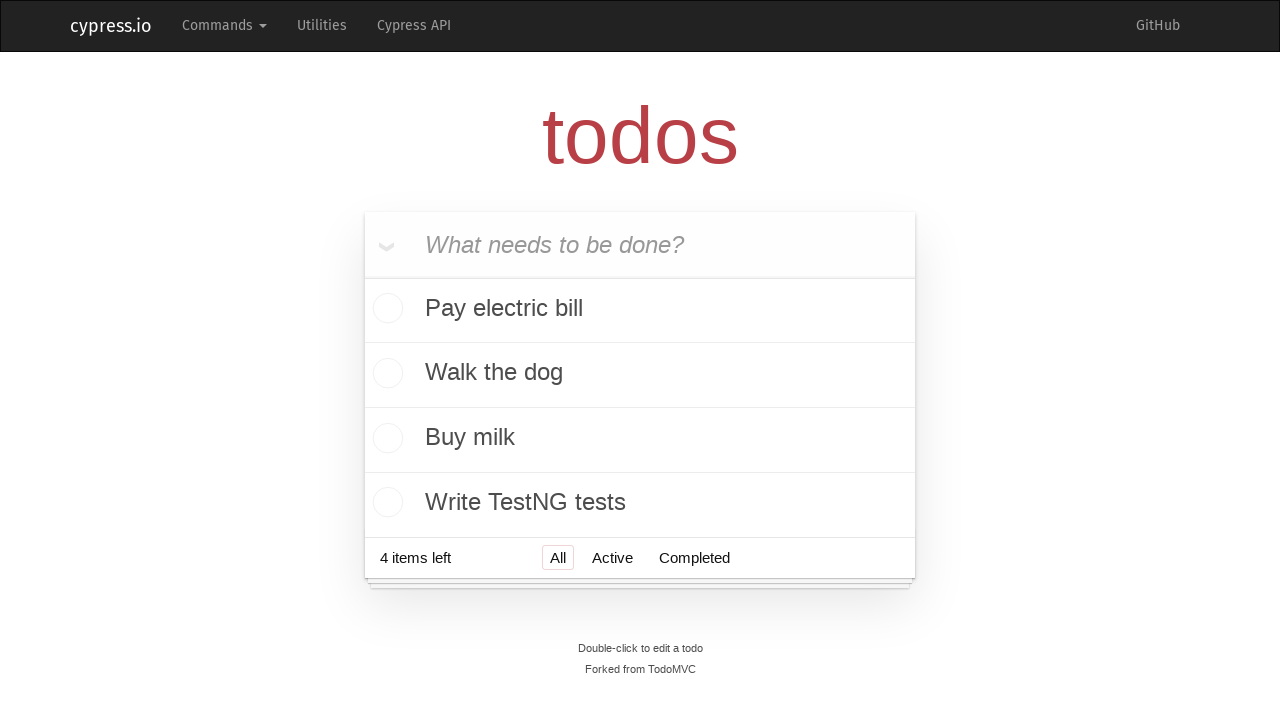

Verified that at least 2 todo items were added to the list
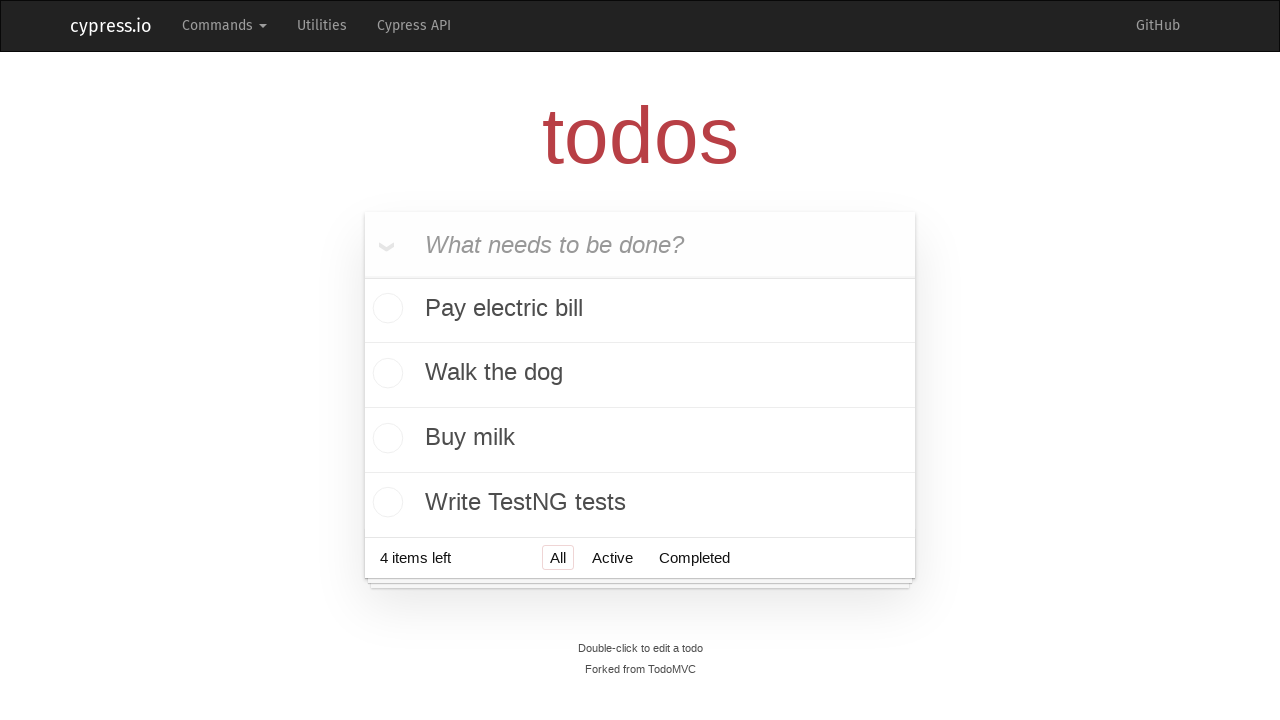

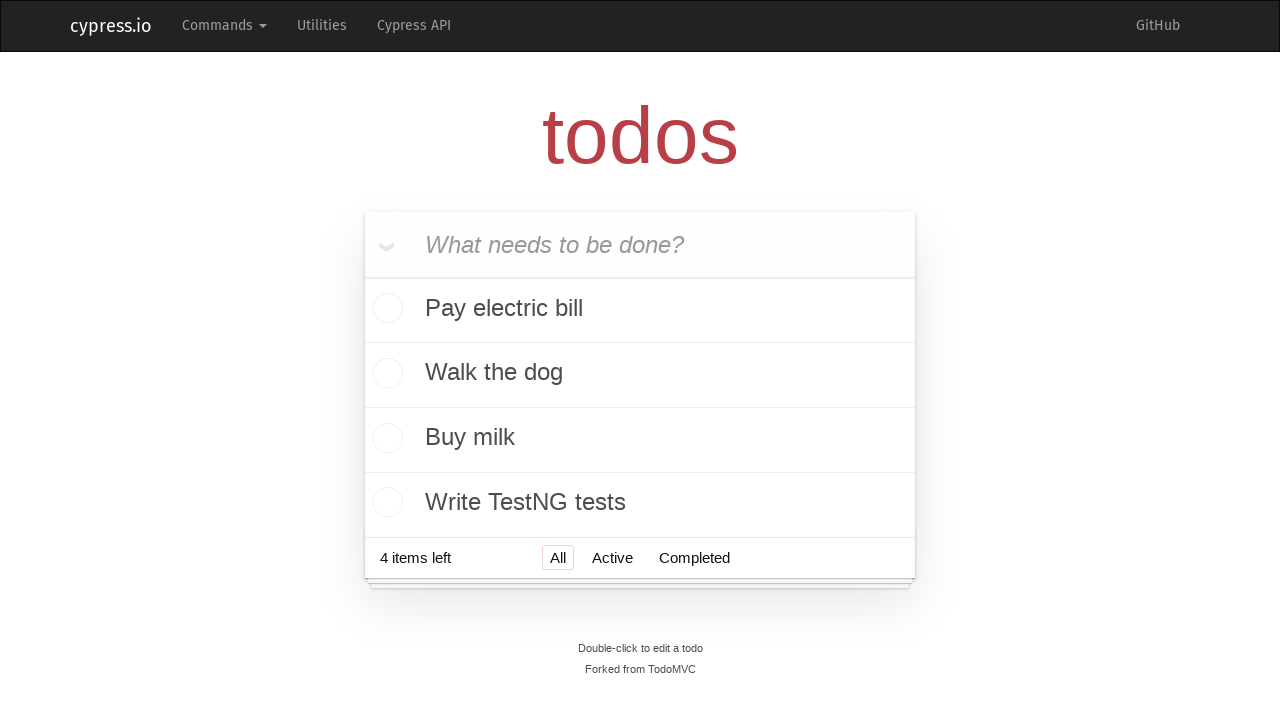